Tests different click actions including single click, double click, and right click on demo buttons

Starting URL: http://sahitest.com/demo/clicks.htm

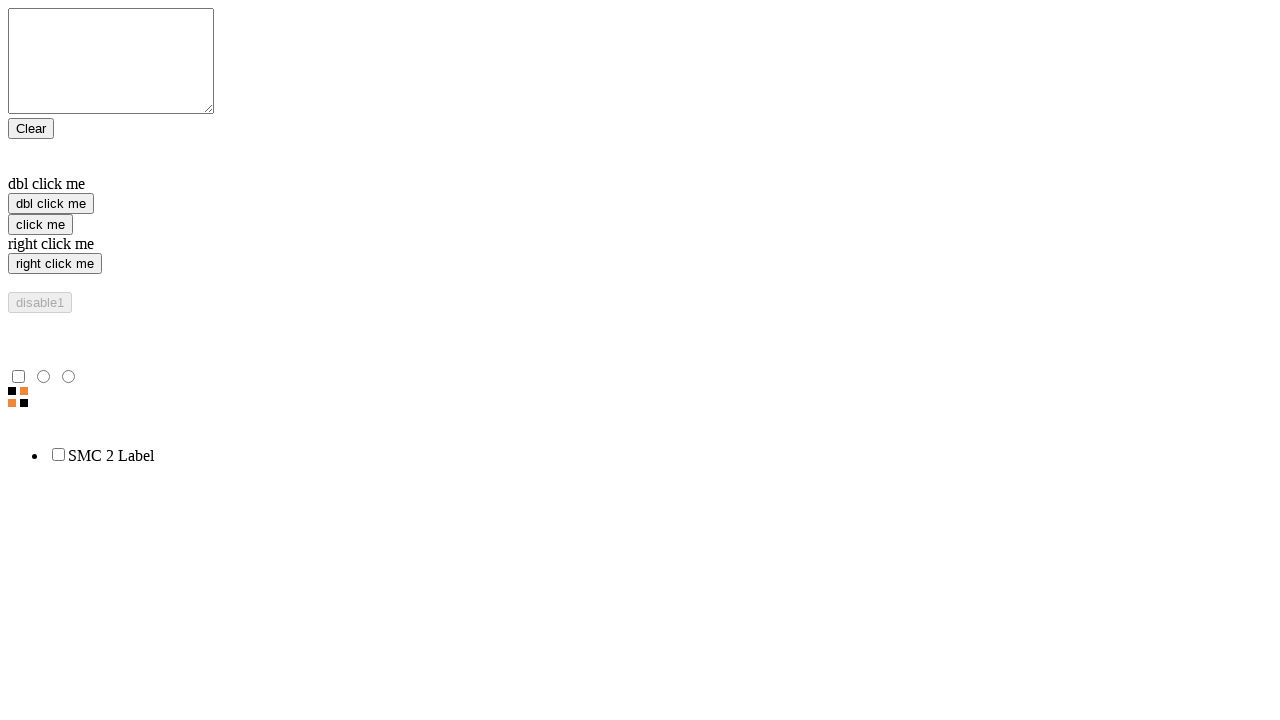

Single clicked the 'click me' button at (40, 224) on input[value="click me"]
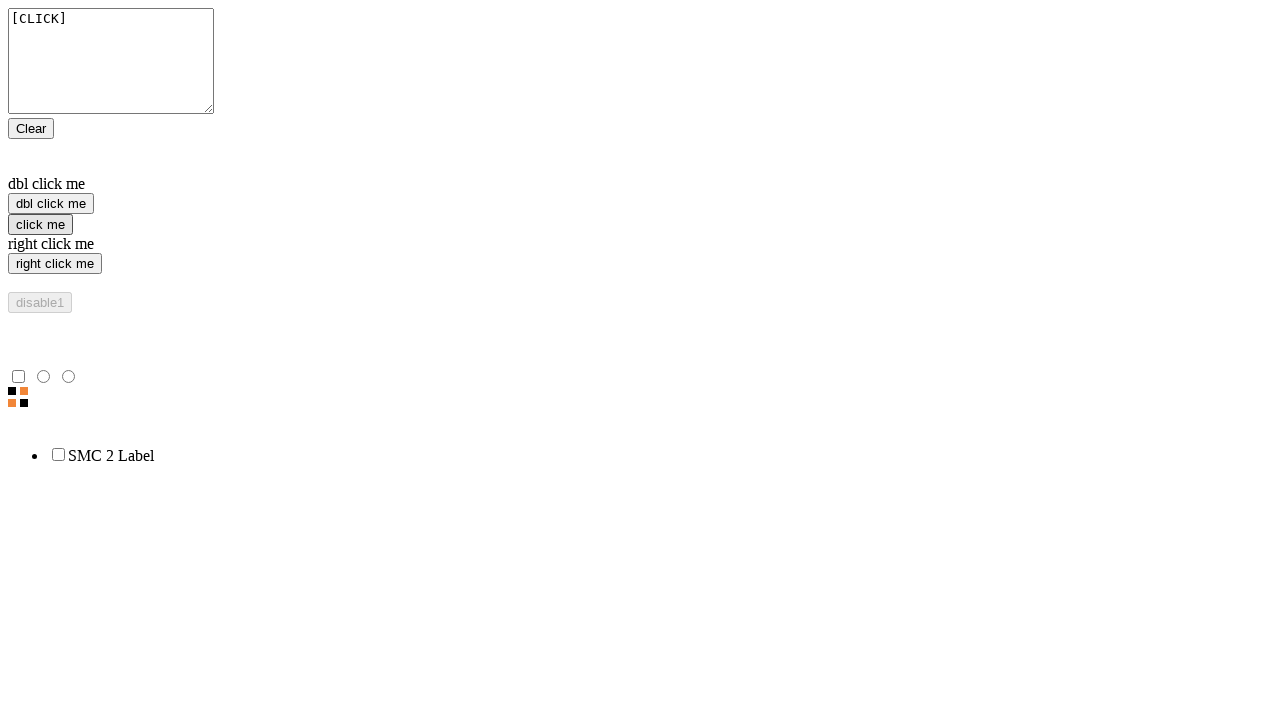

Double clicked the 'dbl click me' button at (51, 204) on input[value="dbl click me"]
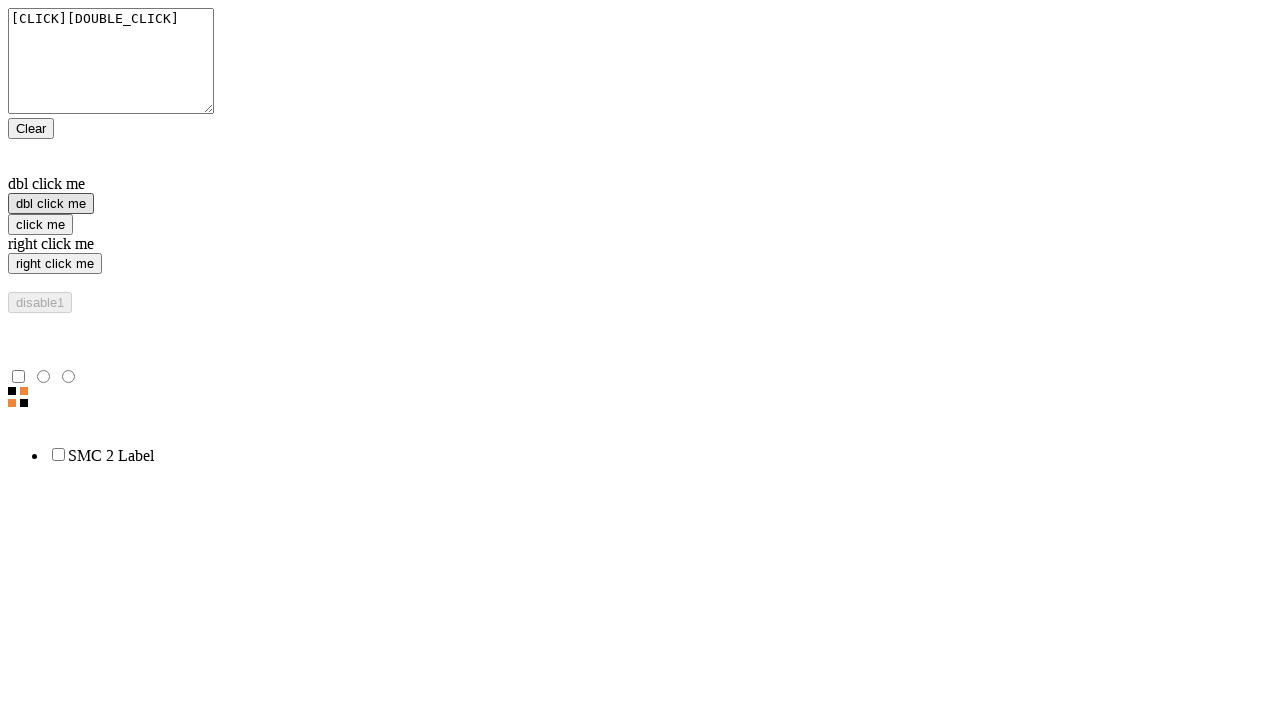

Right clicked the 'right click me' button at (55, 264) on input[value="right click me"]
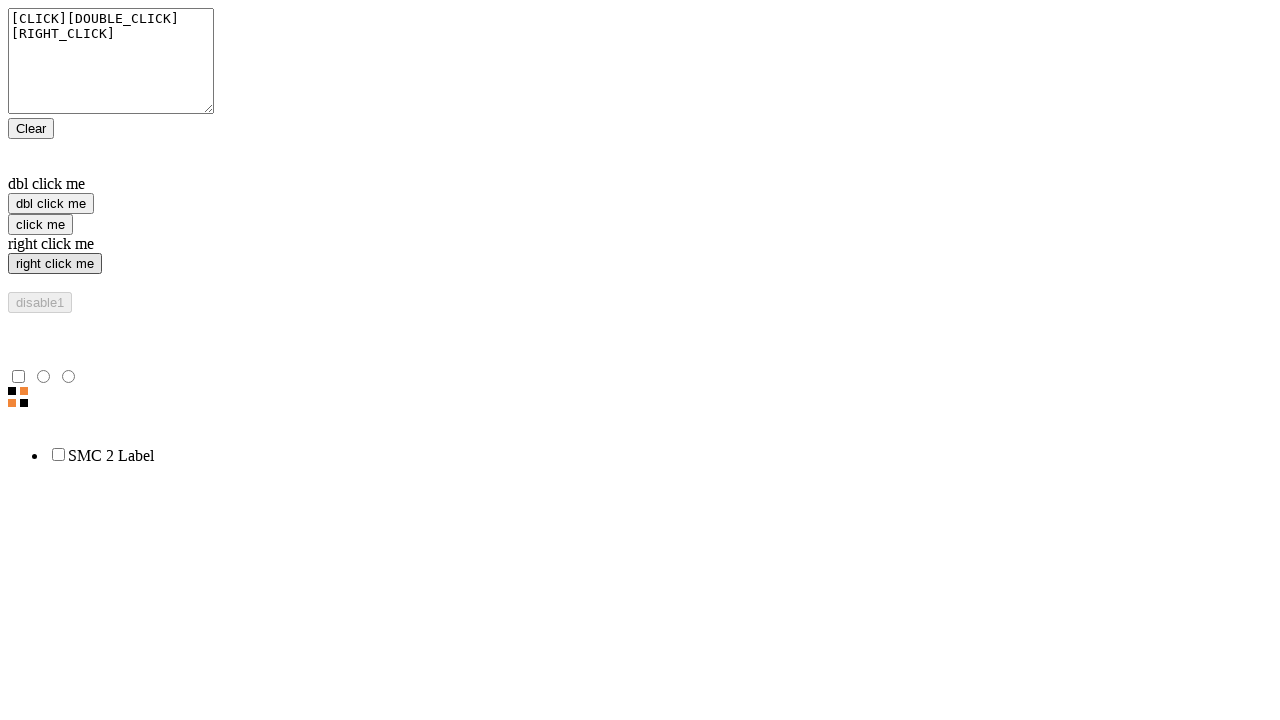

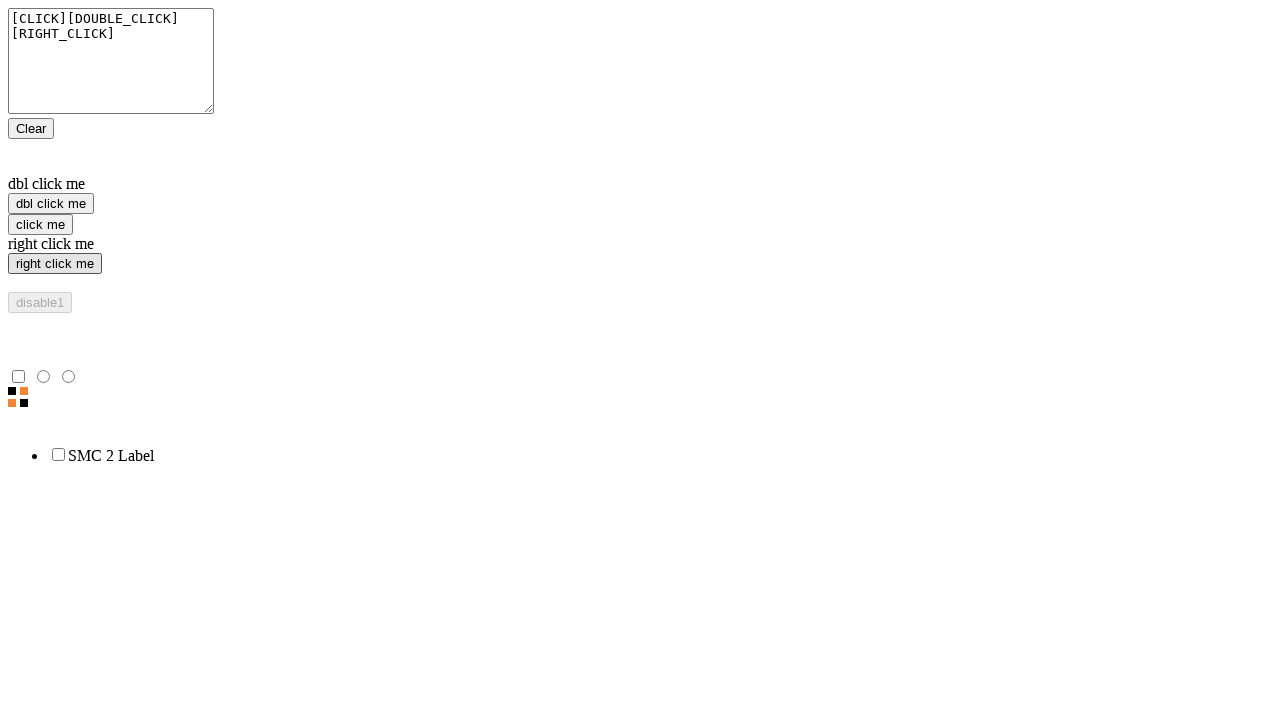